Tests a verification button click and waits for a success message to appear

Starting URL: http://suninjuly.github.io/wait1.html

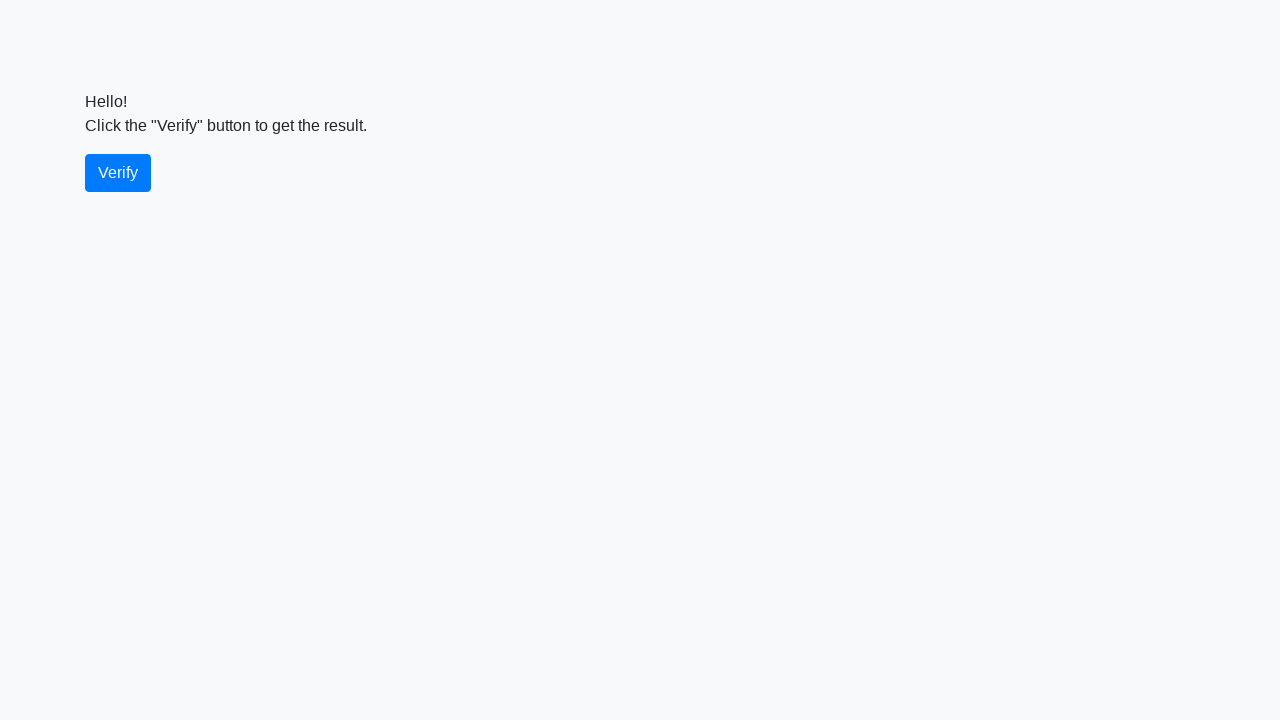

Clicked the verify button at (118, 173) on #verify
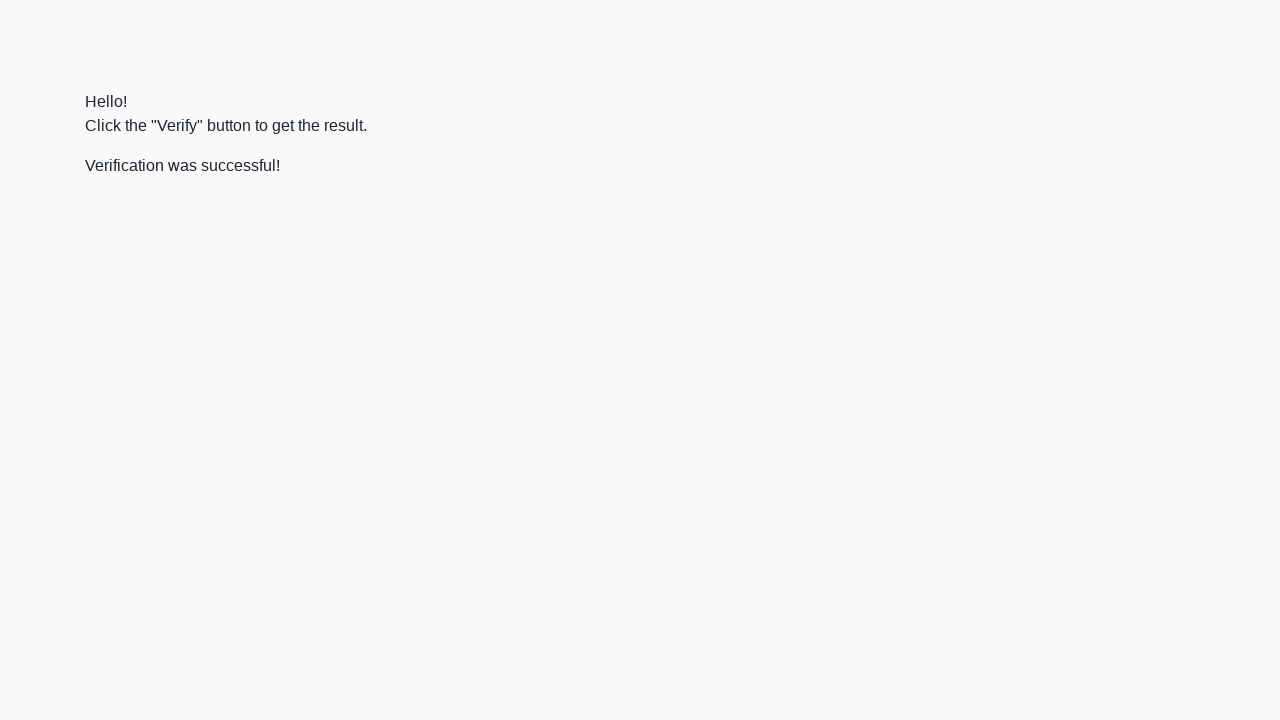

Verification message appeared
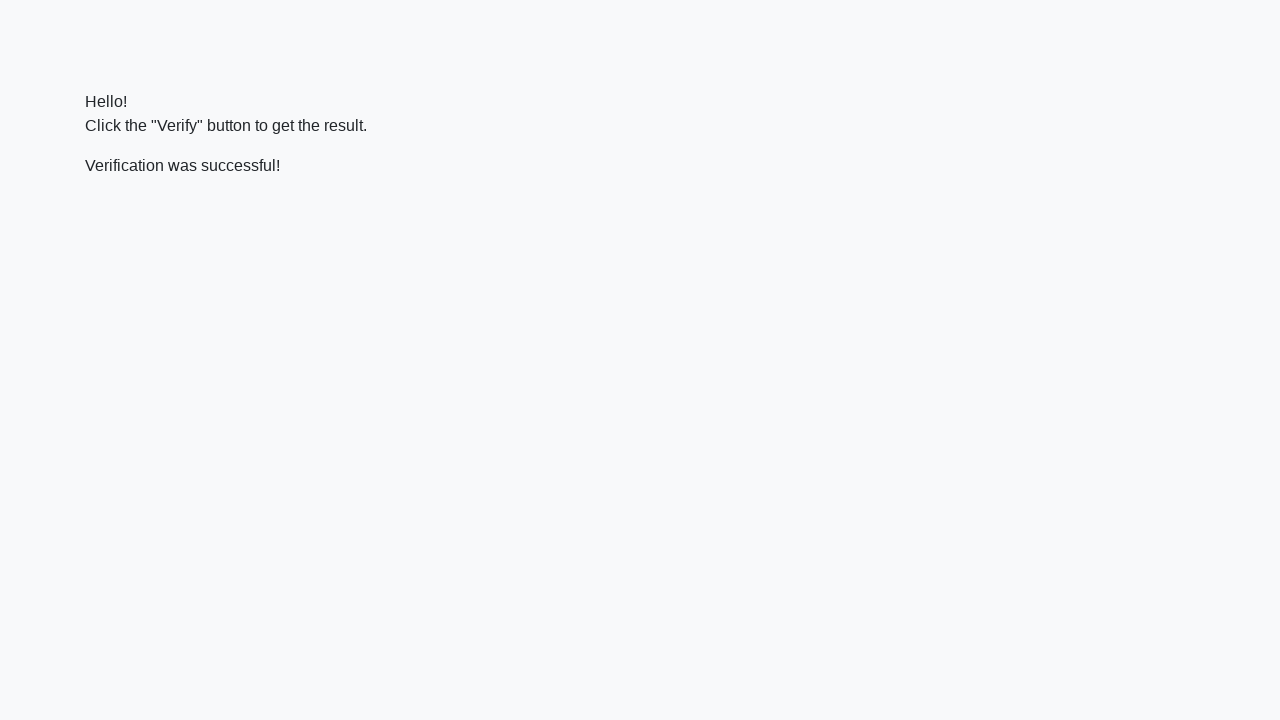

Verified that the message contains 'successful'
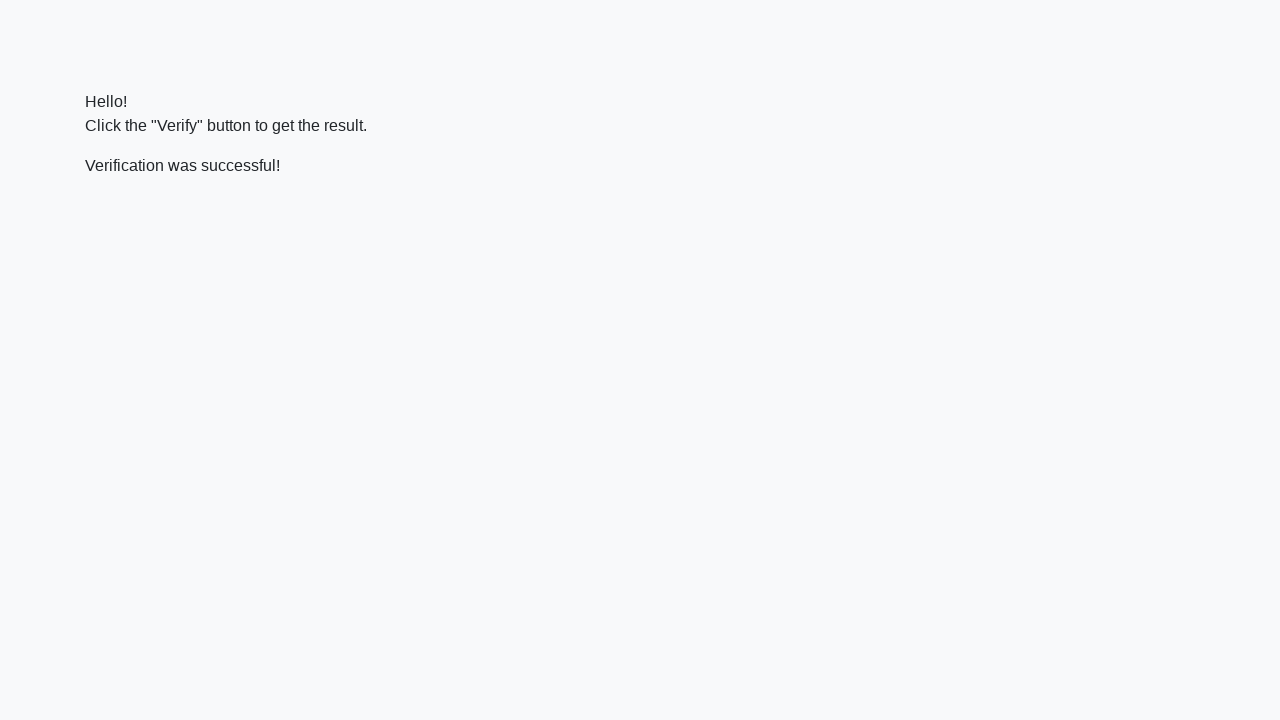

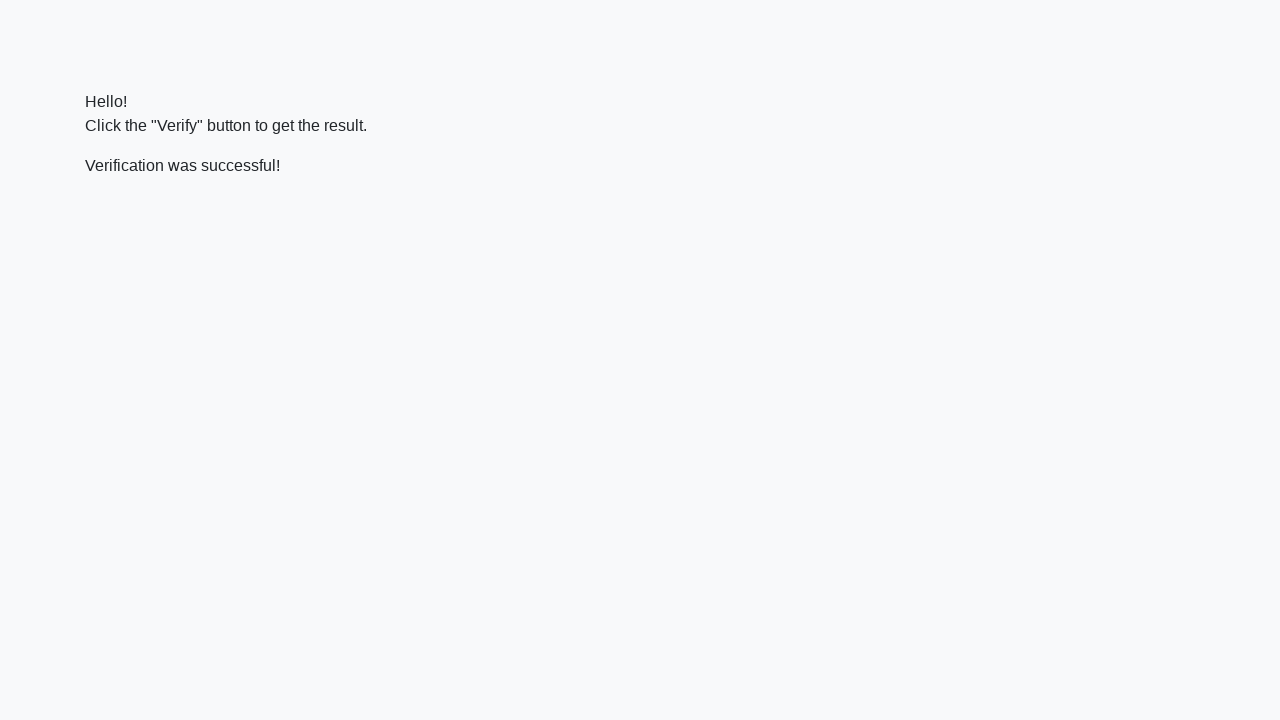